Tests the subscription workflow by finding and clicking a "Subscribe" button on the page, then attempting to fill any email input fields that appear.

Starting URL: https://frontendfront.com/

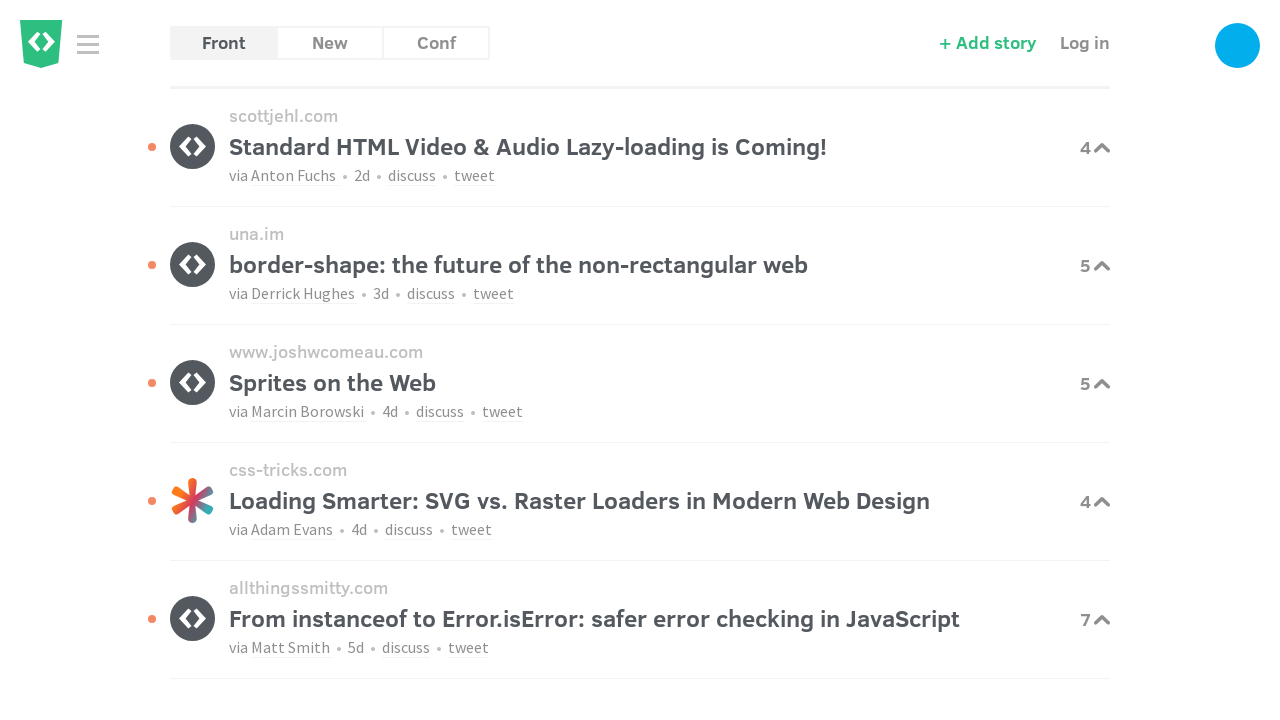

Set default timeout to 30 seconds
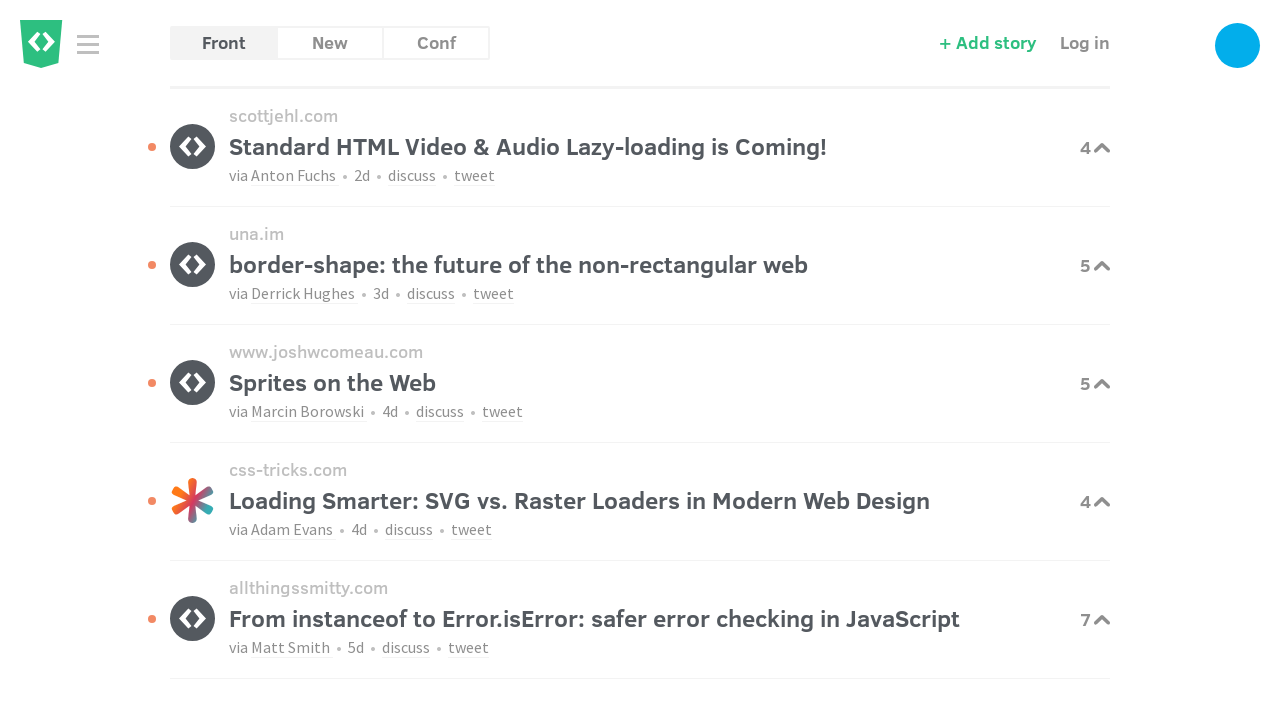

Located Subscribe button
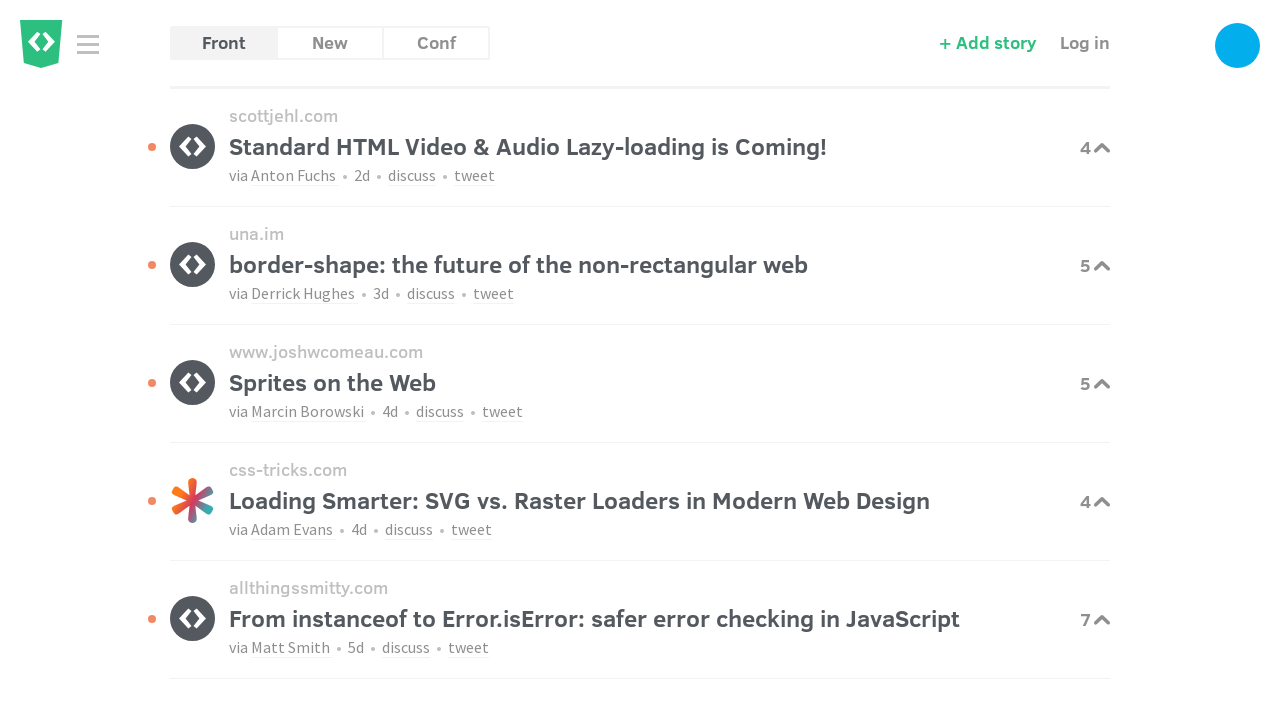

Clicked Subscribe button at (1014, 482) on xpath=//*[text()='Subscribe'] >> nth=0
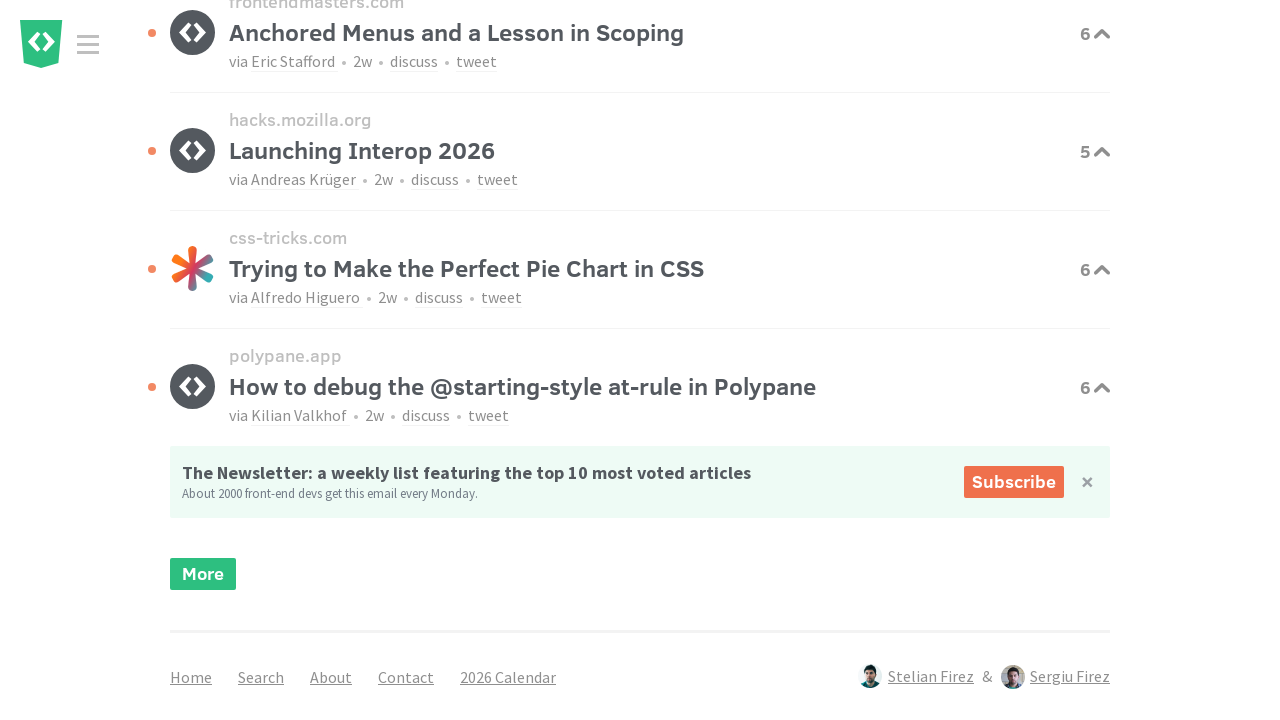

Page load completed
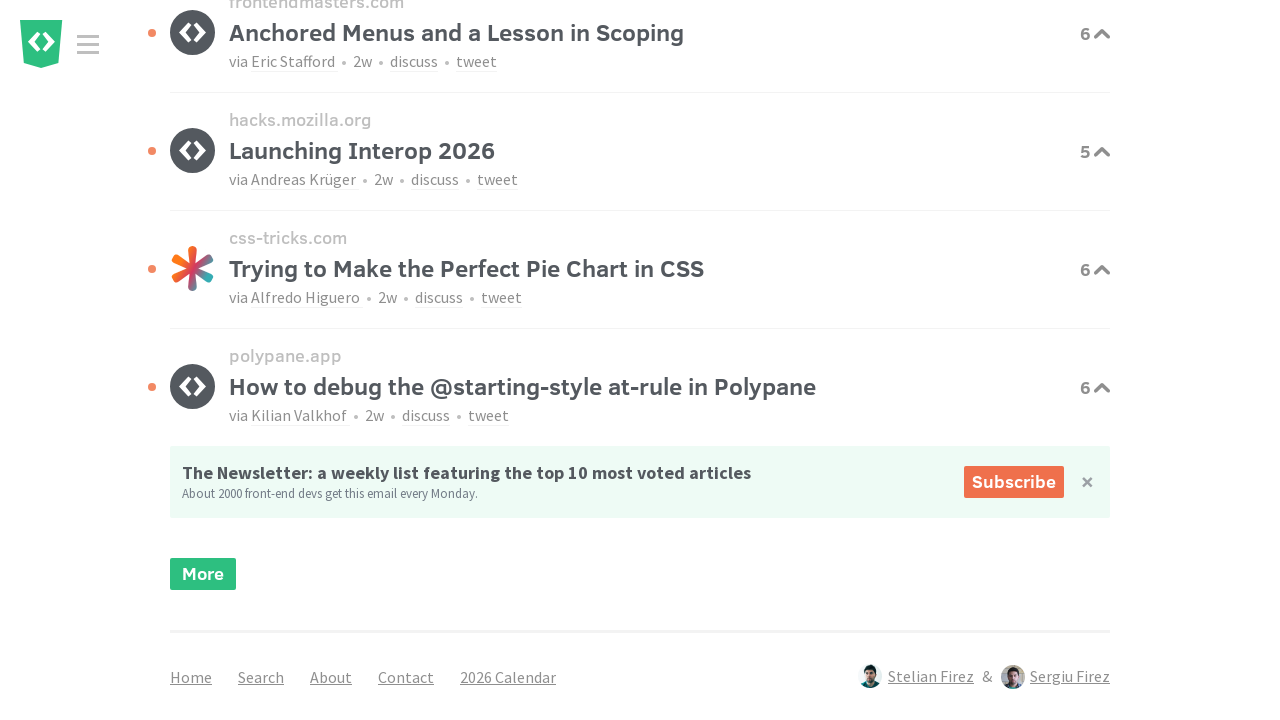

Located email input fields on current page
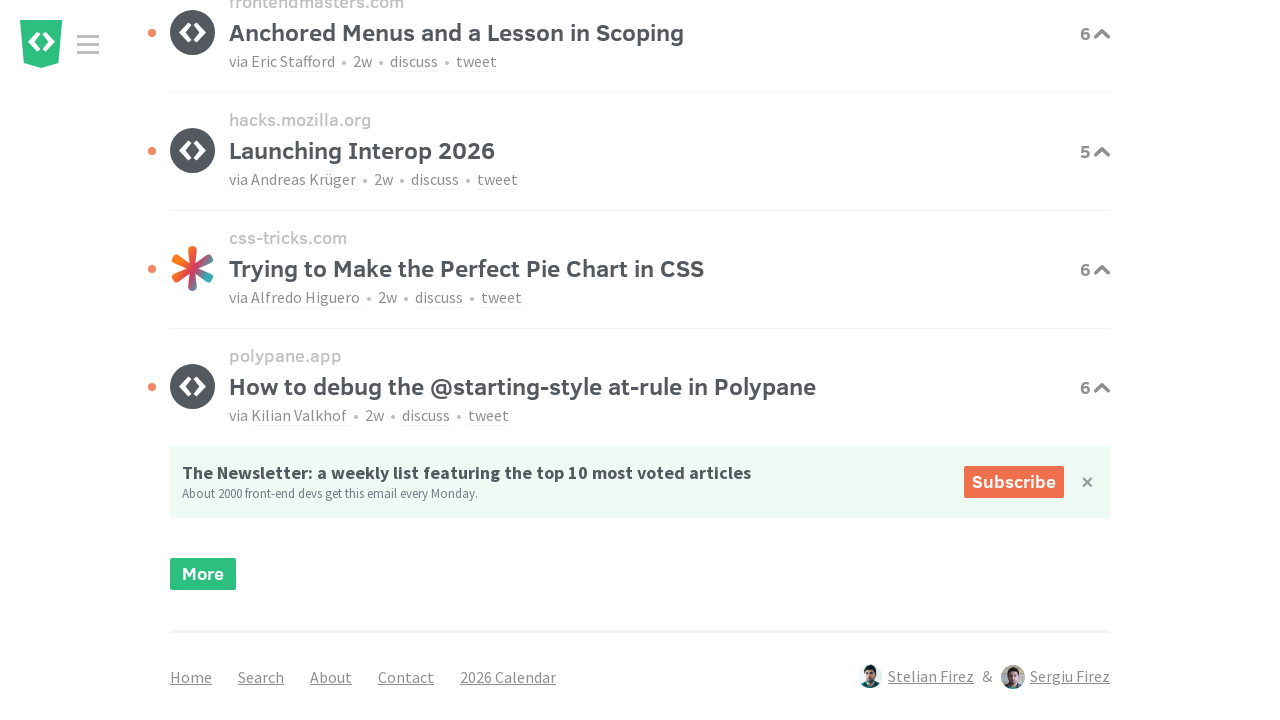

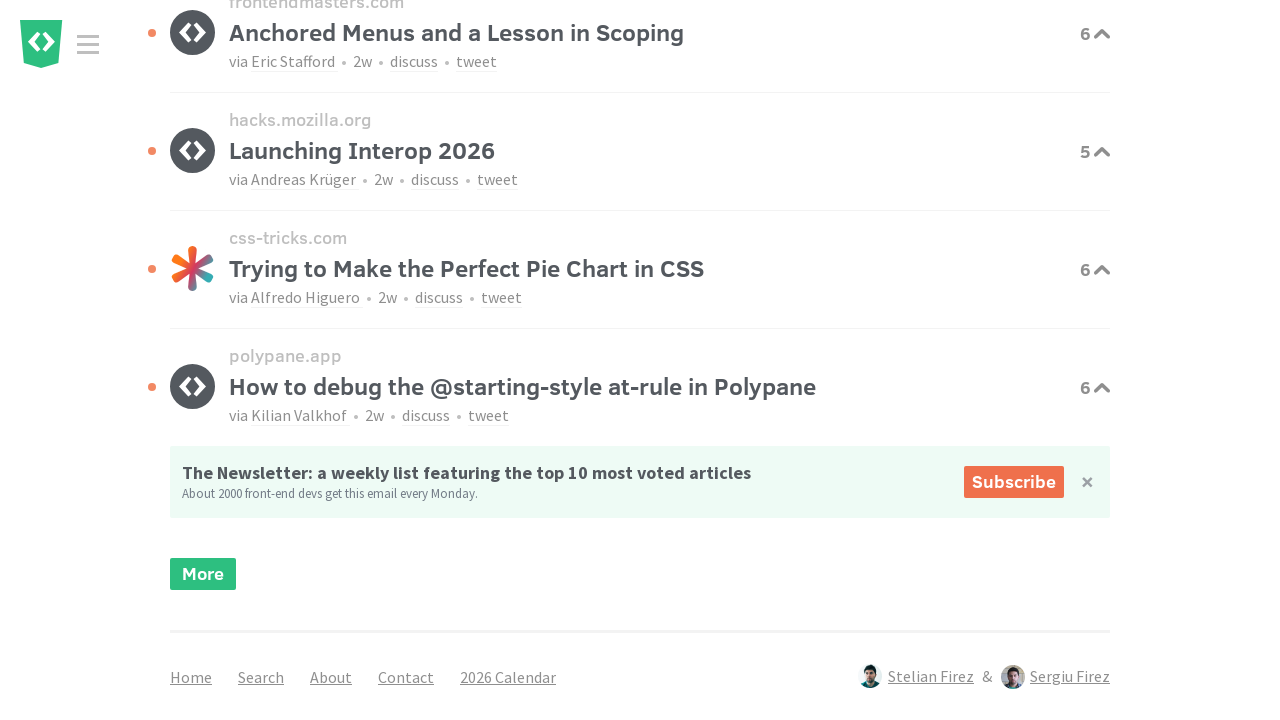